Tests the DemoQA homepage by clicking on the Elements card and verifying that the "Elements" text is displayed correctly.

Starting URL: https://demoqa.com/

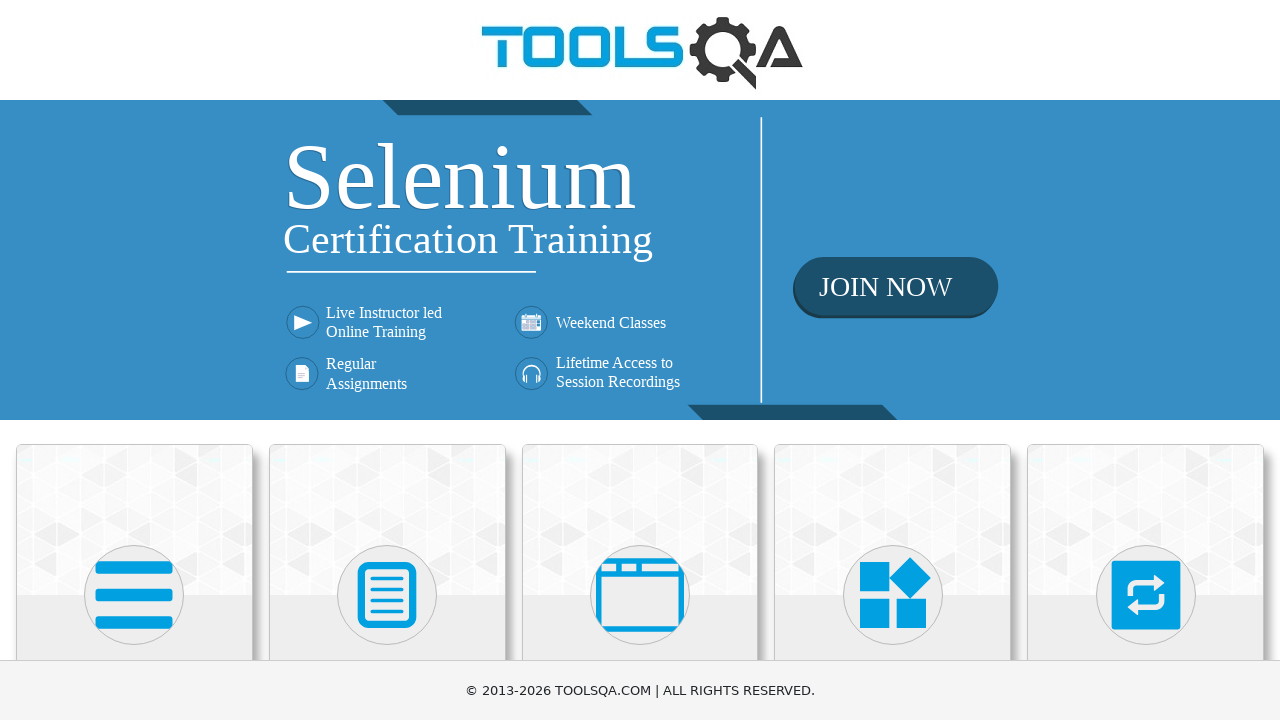

Clicked on the Elements card at (134, 520) on (//div[@class='card-up'])[1]
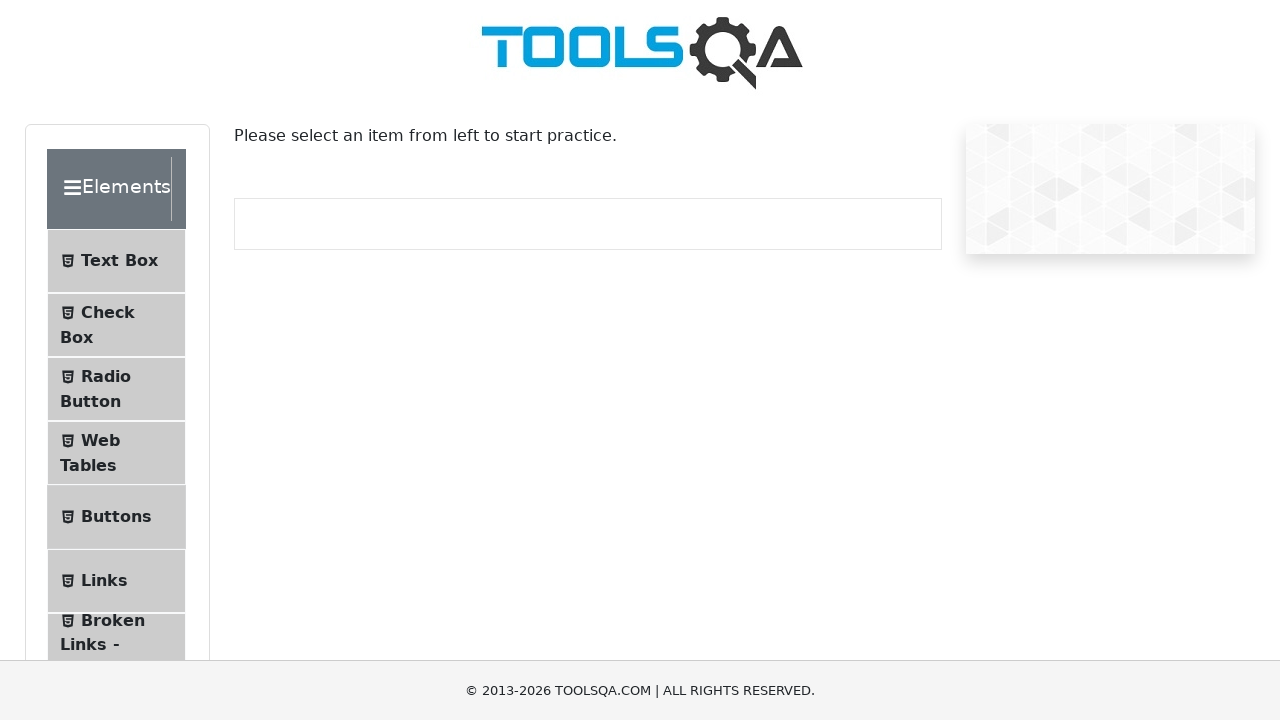

Elements section loaded and is visible
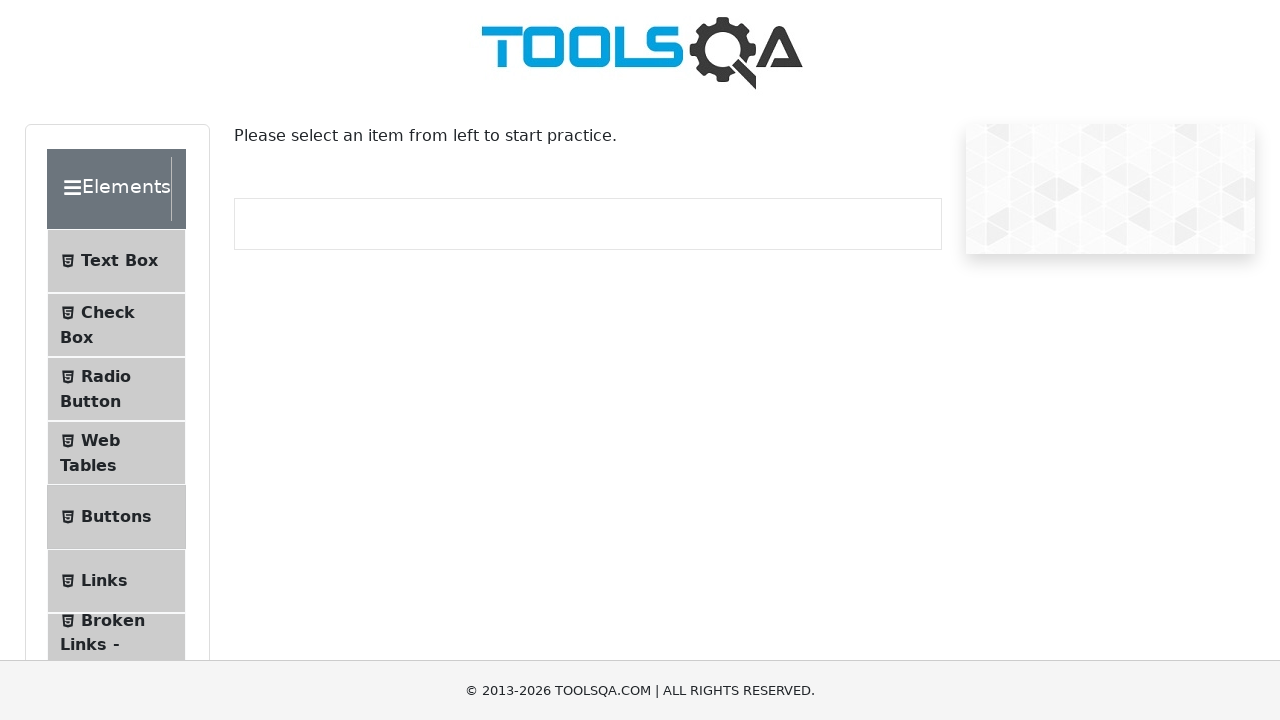

Verified that Elements text is displayed correctly
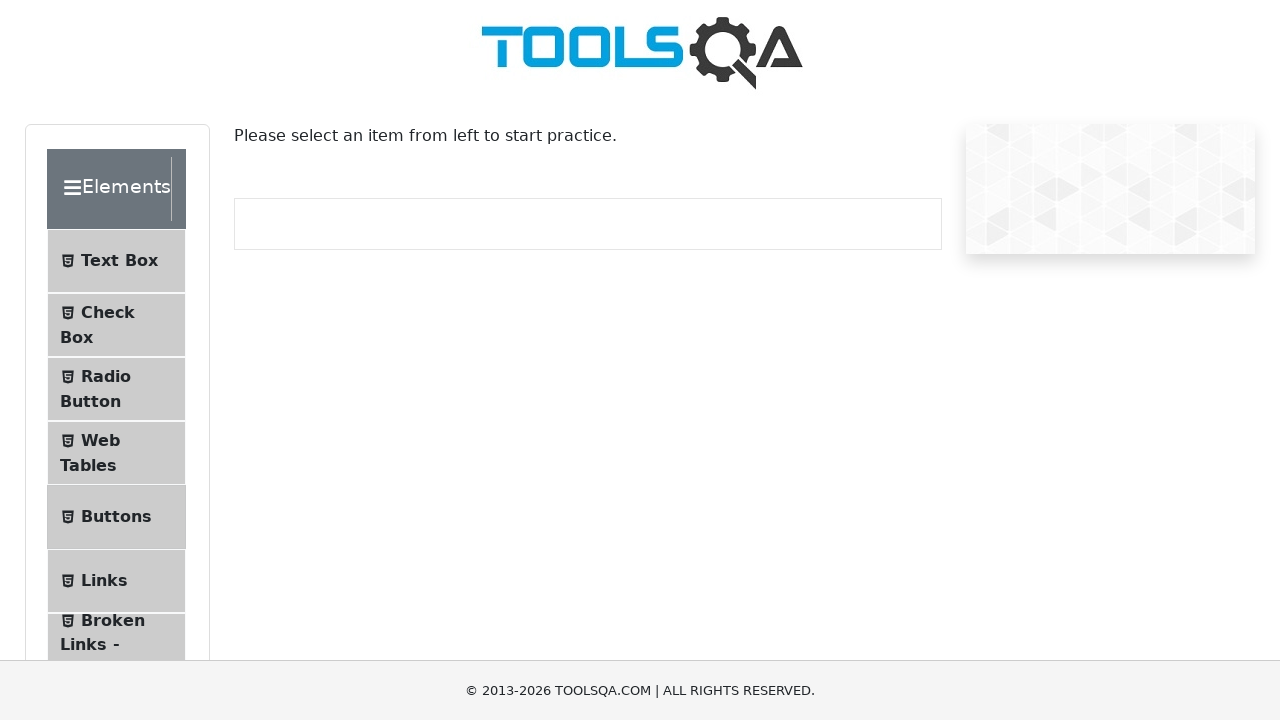

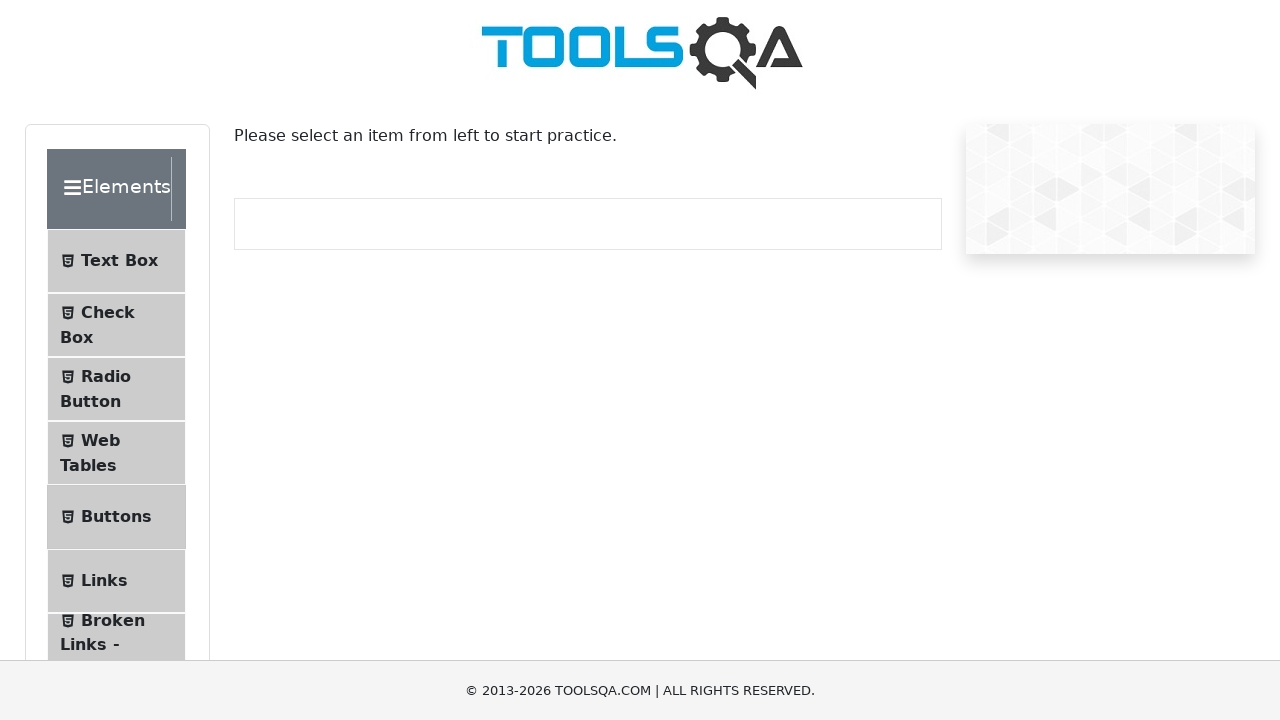